Tests the search functionality by typing different search terms in the search box

Starting URL: https://centz.herokuapp.com/

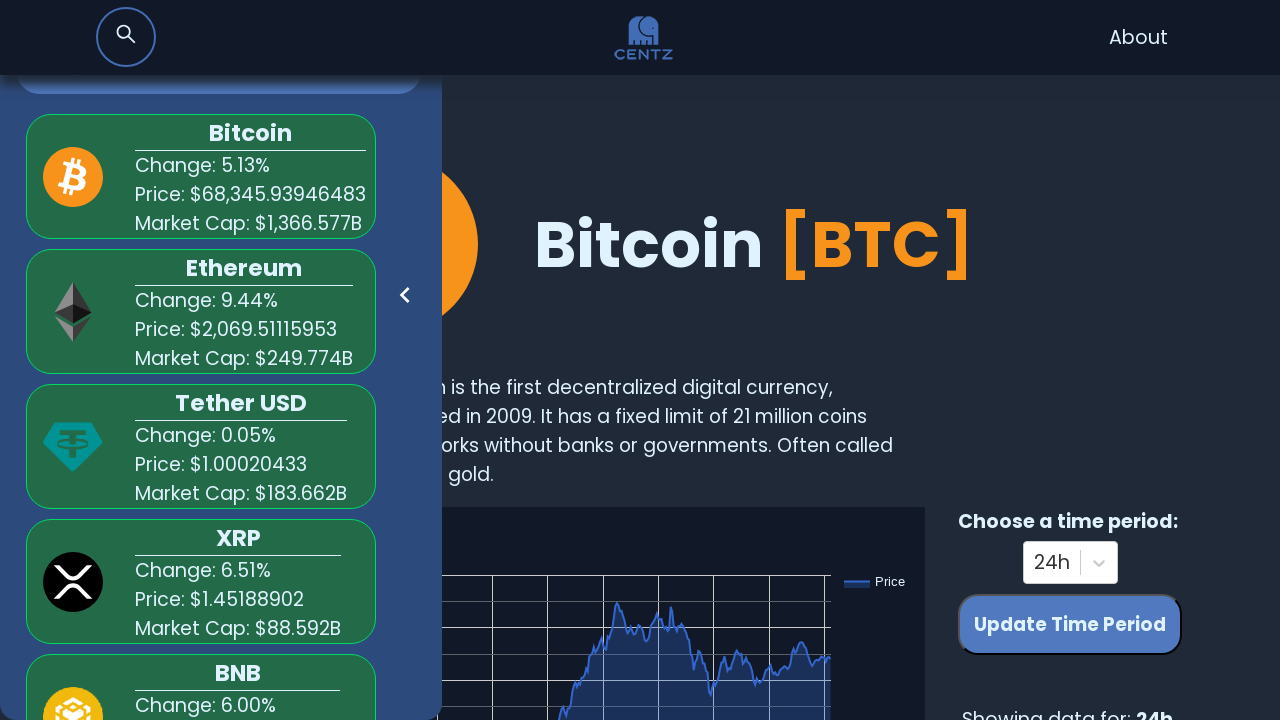

Clicked search box in navigation at (126, 37) on xpath=//*[@id="root"]/nav/div/div/input
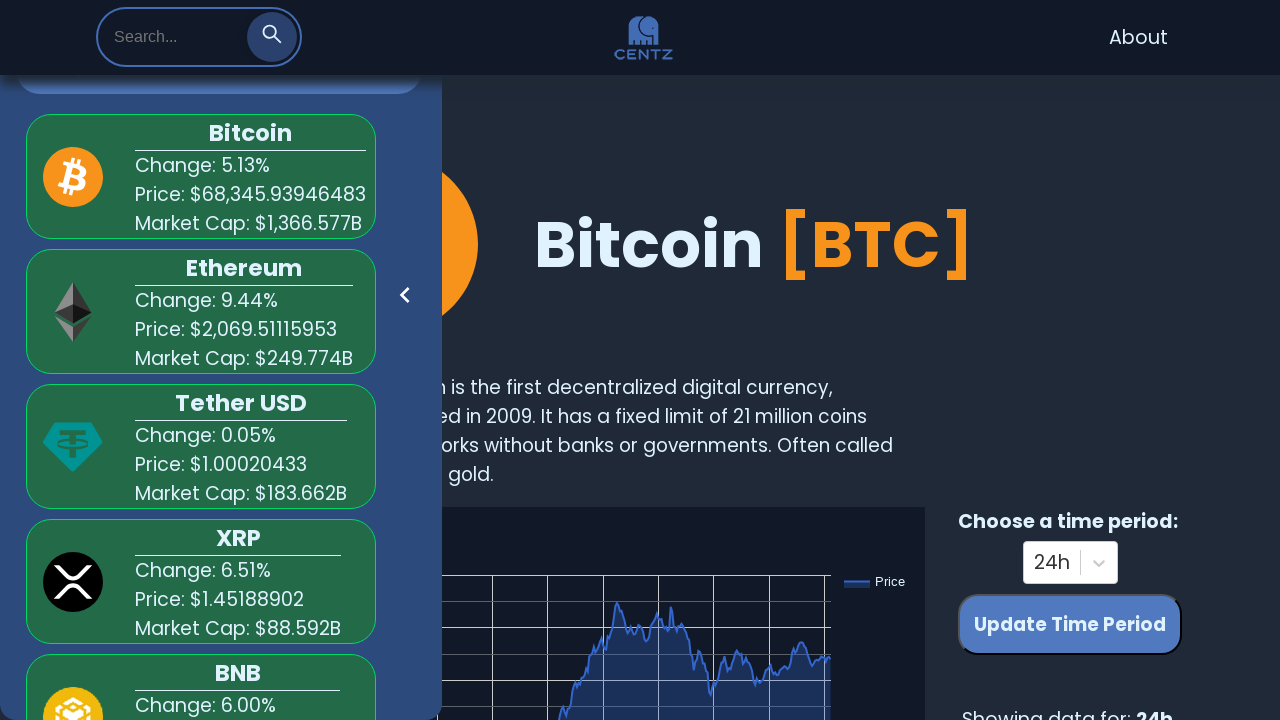

Typed 'bit' in search box on //*[@id="root"]/nav/div/div/input
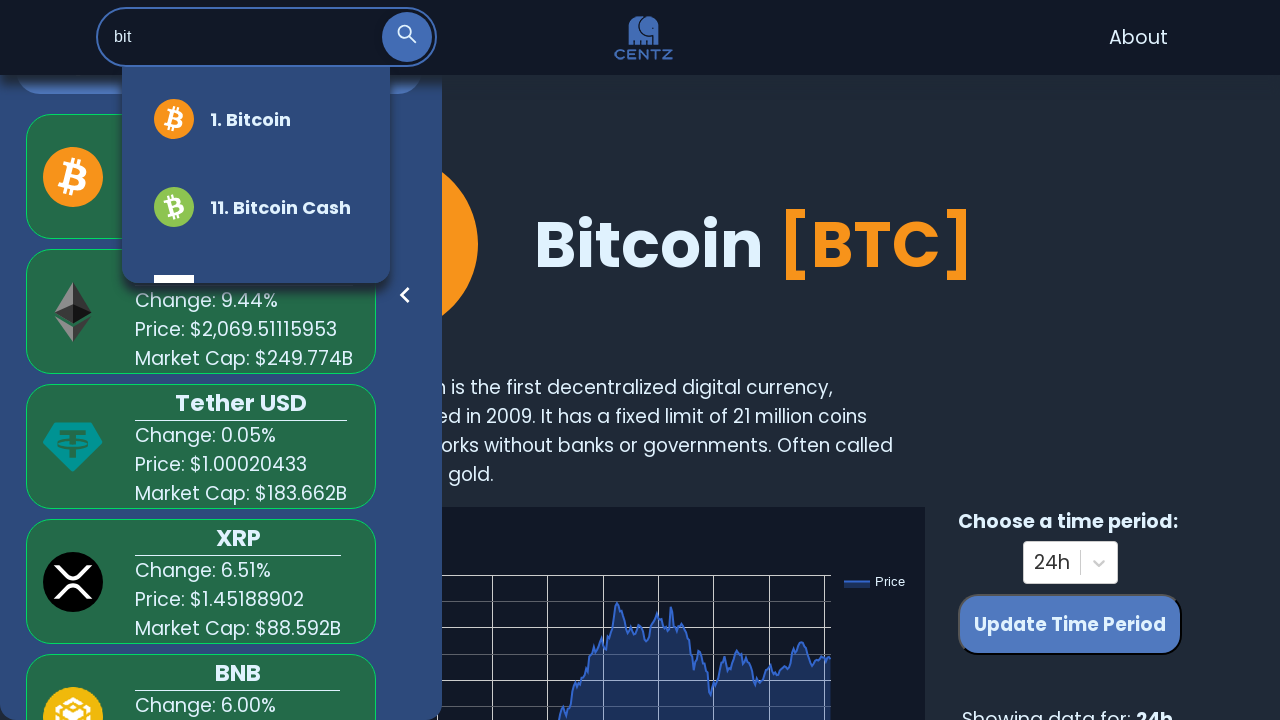

Cleared search box on //*[@id="root"]/nav/div/div/input
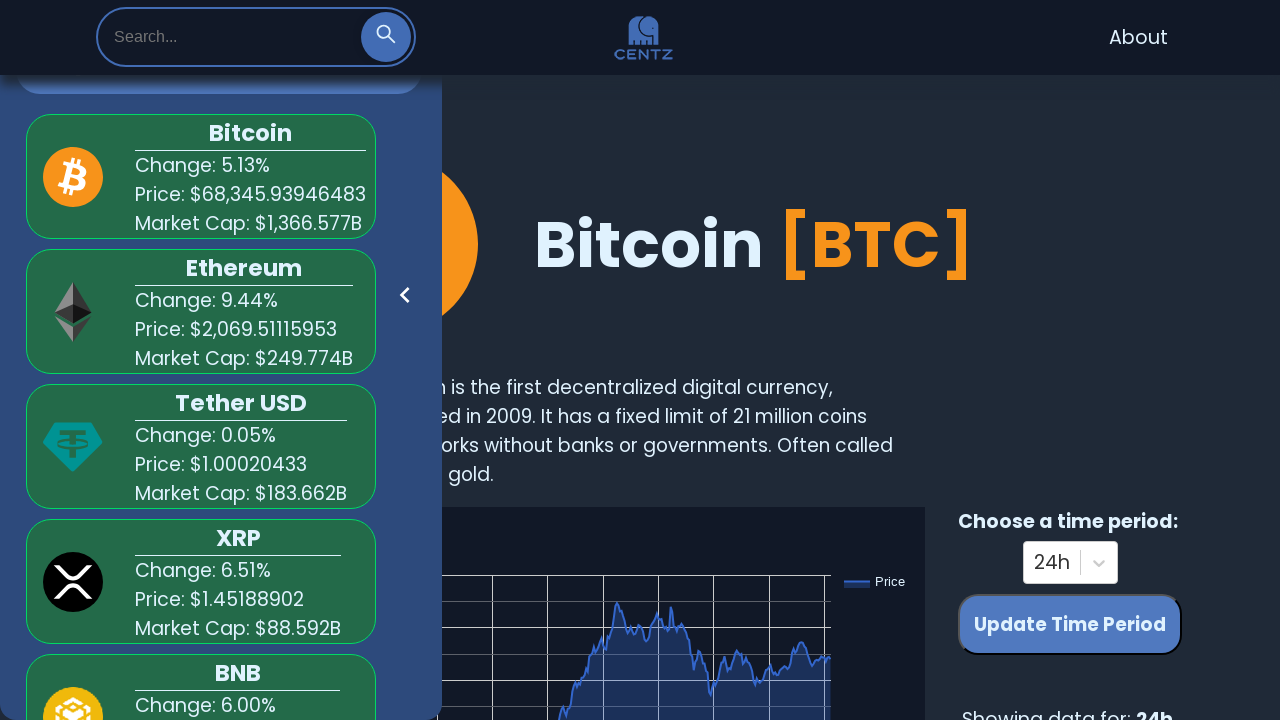

Clicked search box again at (226, 37) on xpath=//*[@id="root"]/nav/div/div/input
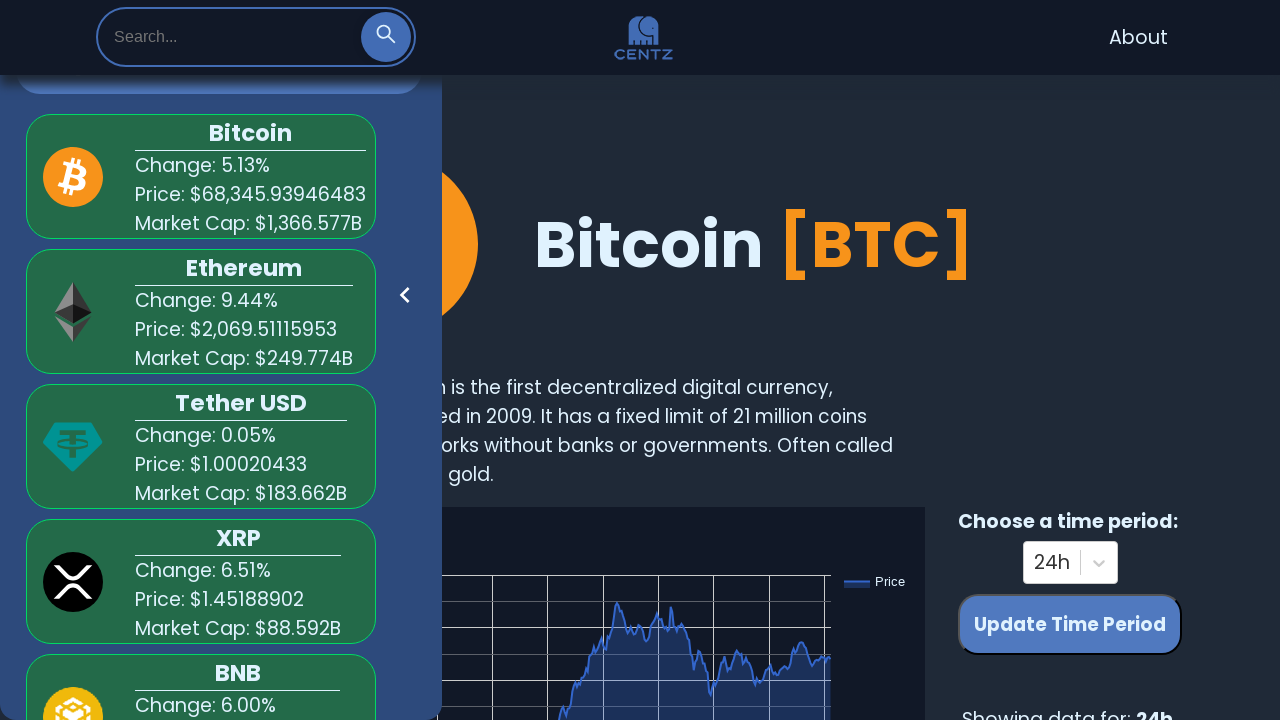

Typed 'shi' in search box on //*[@id="root"]/nav/div/div/input
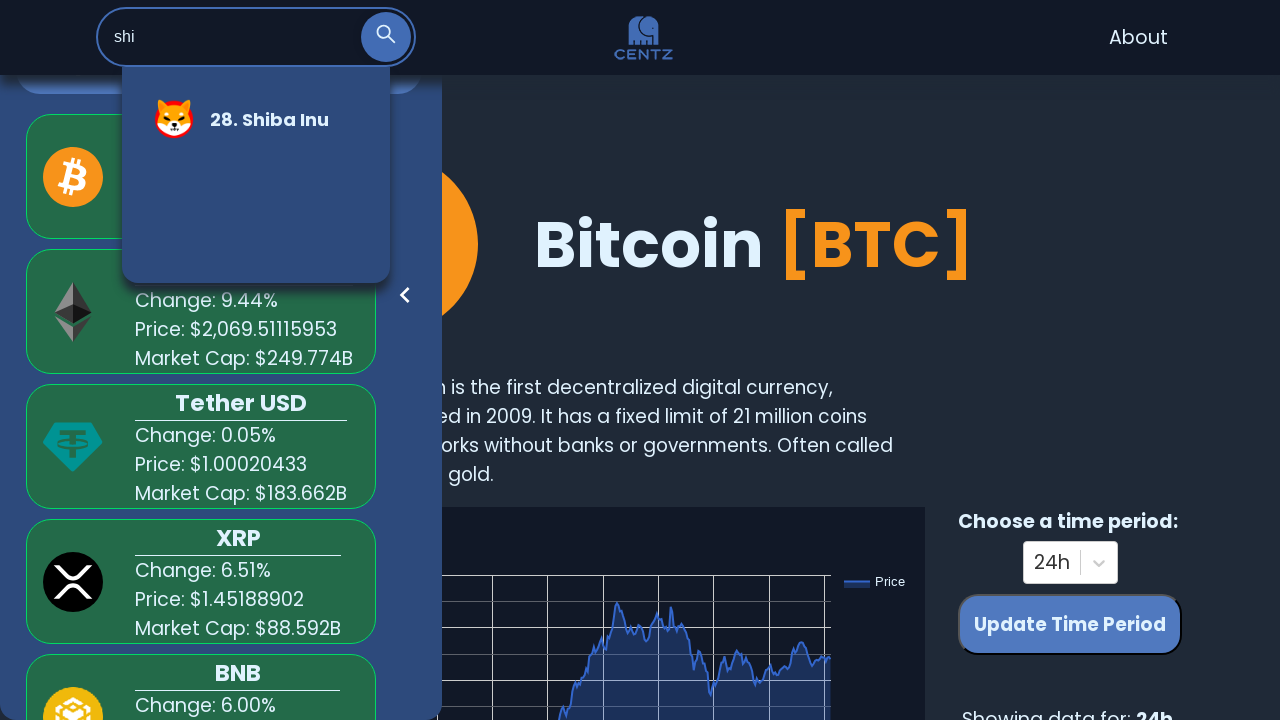

Cleared search box on //*[@id="root"]/nav/div/div/input
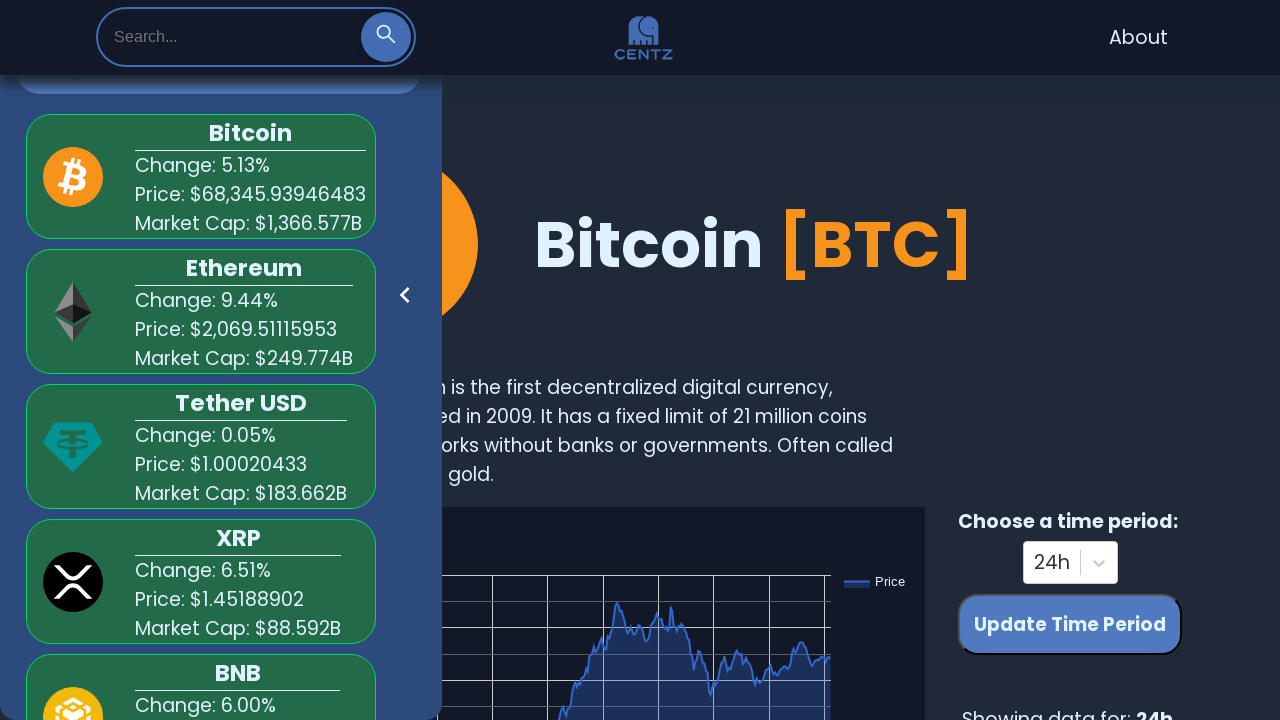

Clicked search box again at (226, 37) on xpath=//*[@id="root"]/nav/div/div/input
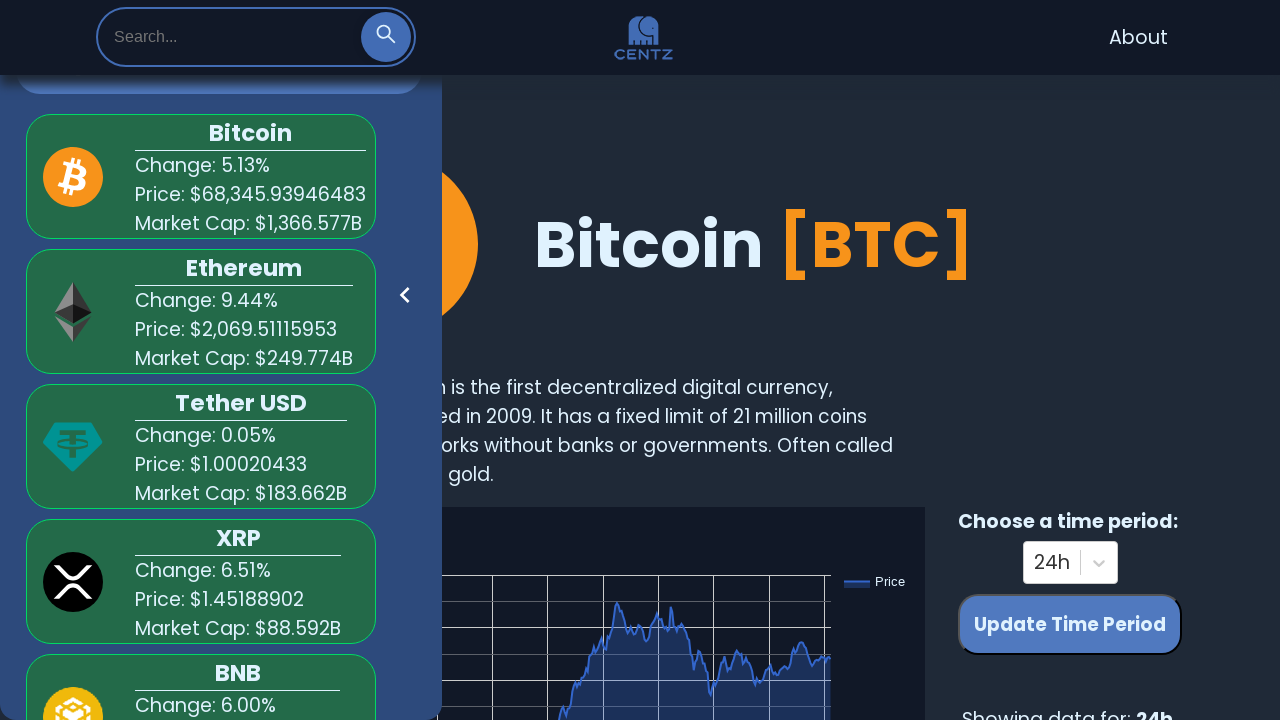

Typed 'dog' in search box on //*[@id="root"]/nav/div/div/input
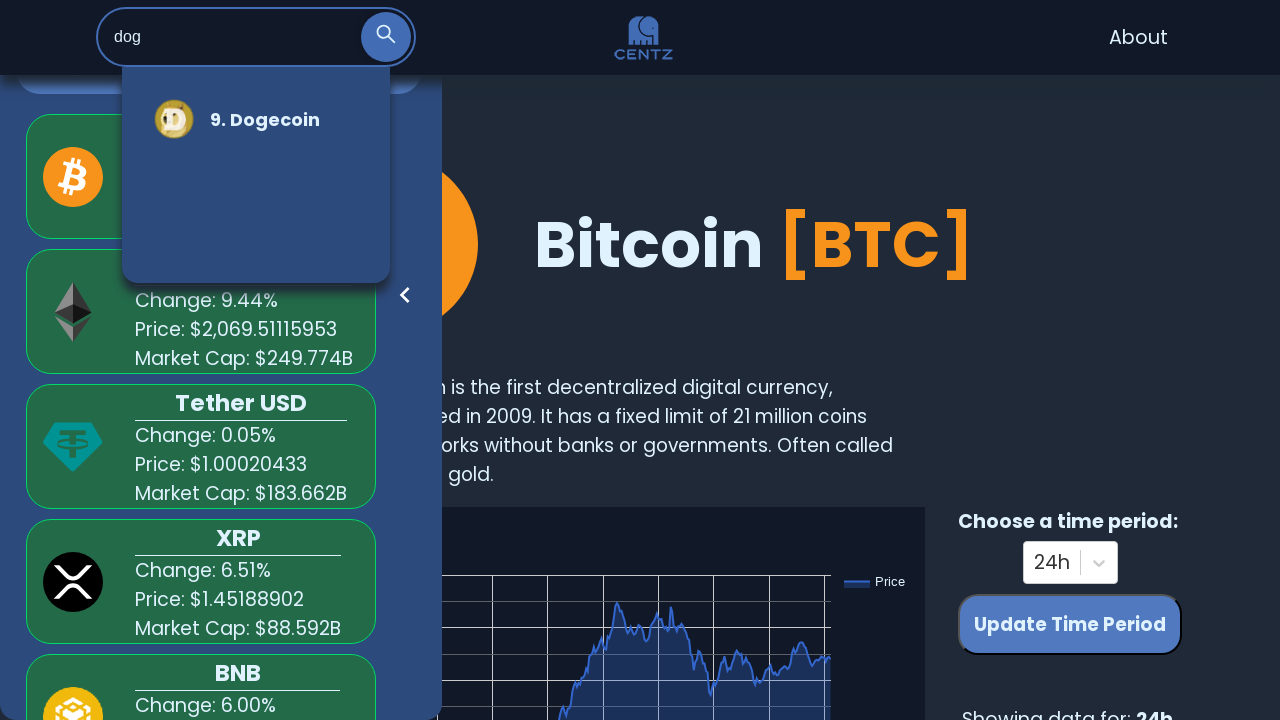

Cleared search box on //*[@id="root"]/nav/div/div/input
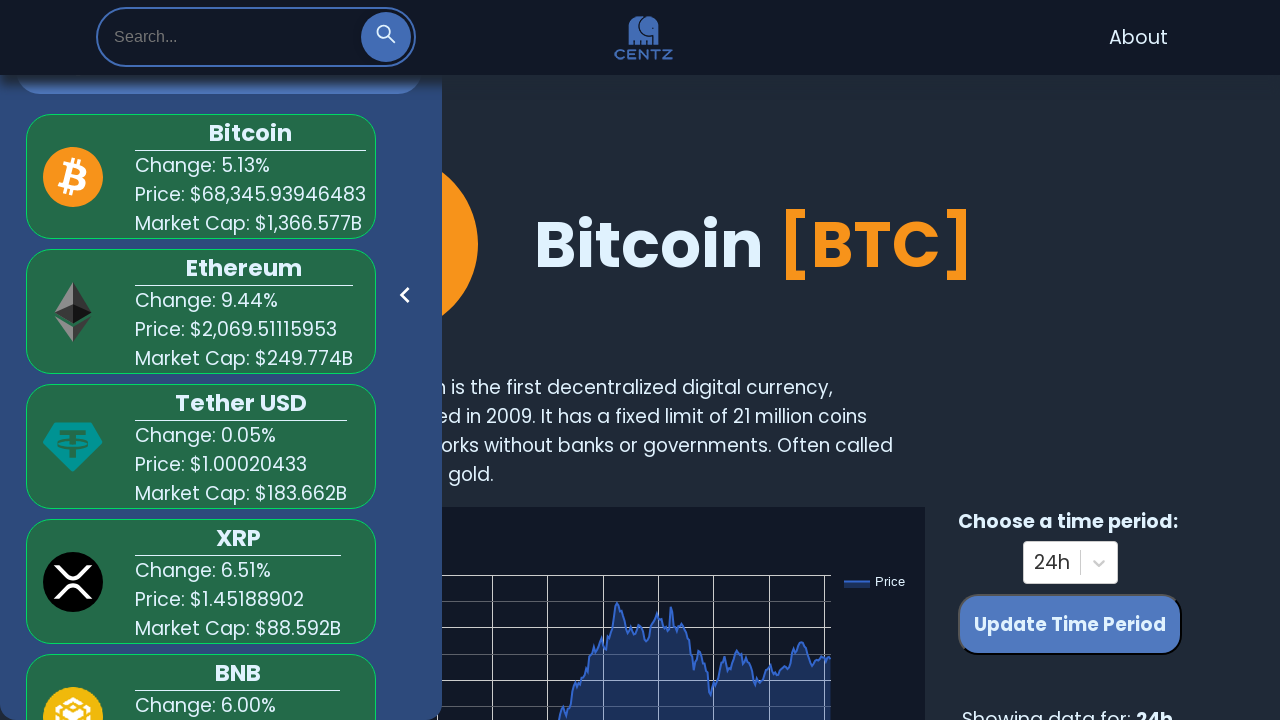

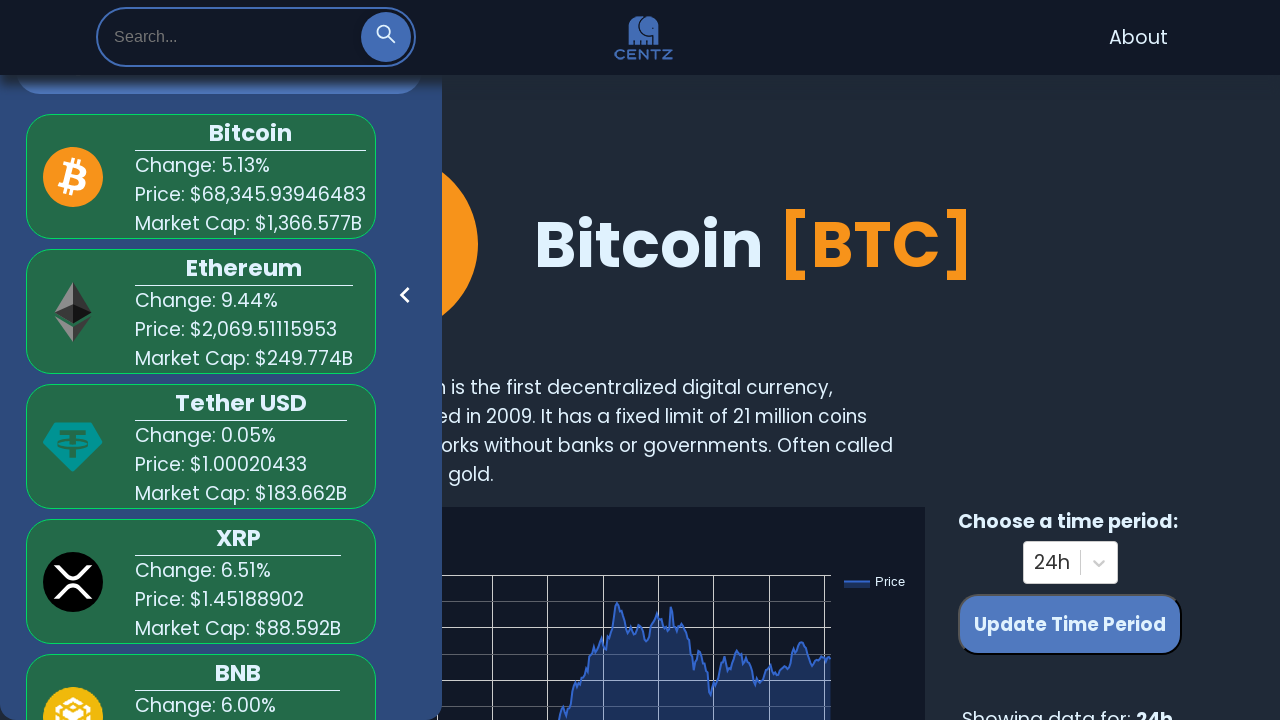